Tests switching between filter views and returning to show all items

Starting URL: https://demo.playwright.dev/todomvc

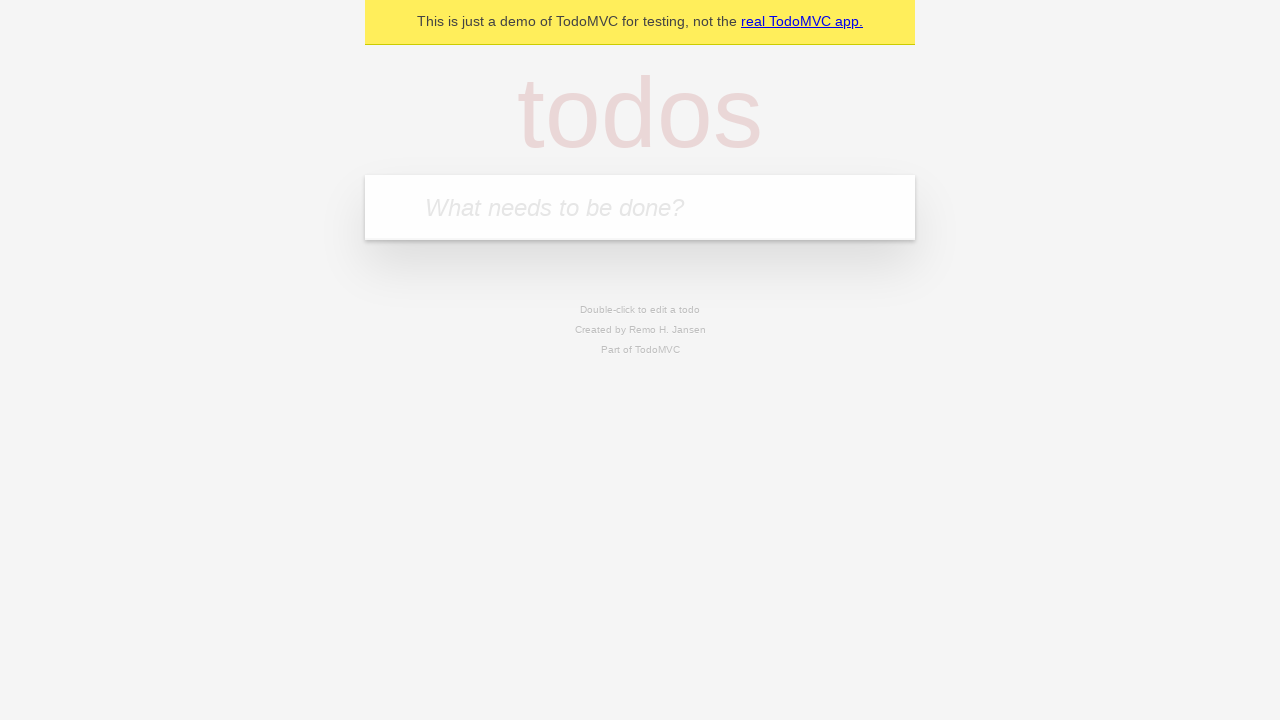

Filled todo input with 'buy some cheese' on internal:attr=[placeholder="What needs to be done?"i]
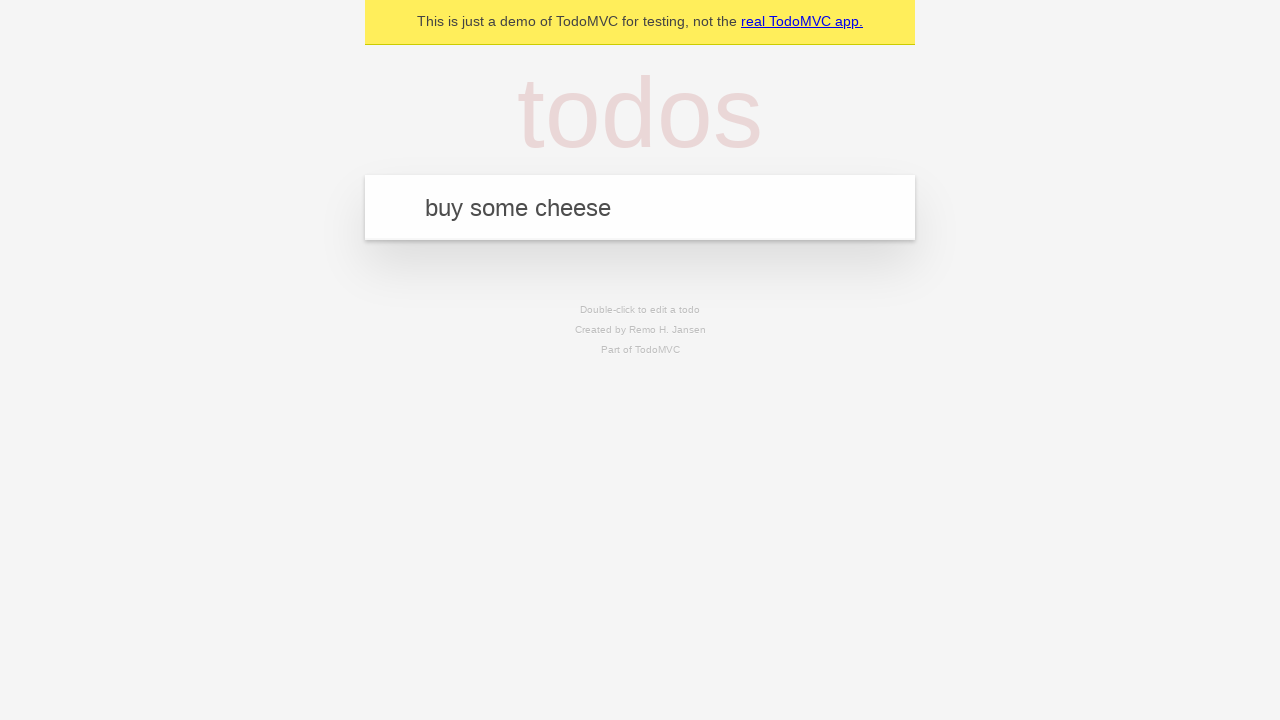

Pressed Enter to add todo 'buy some cheese' on internal:attr=[placeholder="What needs to be done?"i]
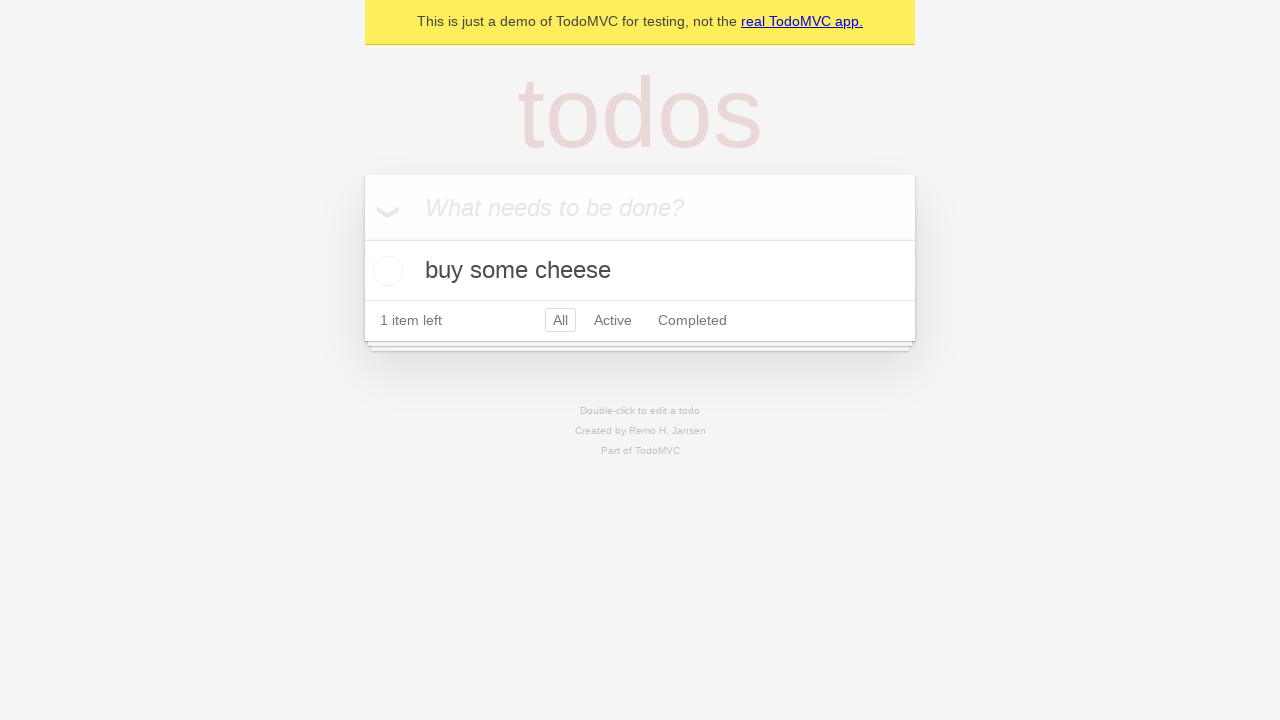

Filled todo input with 'feed the cat' on internal:attr=[placeholder="What needs to be done?"i]
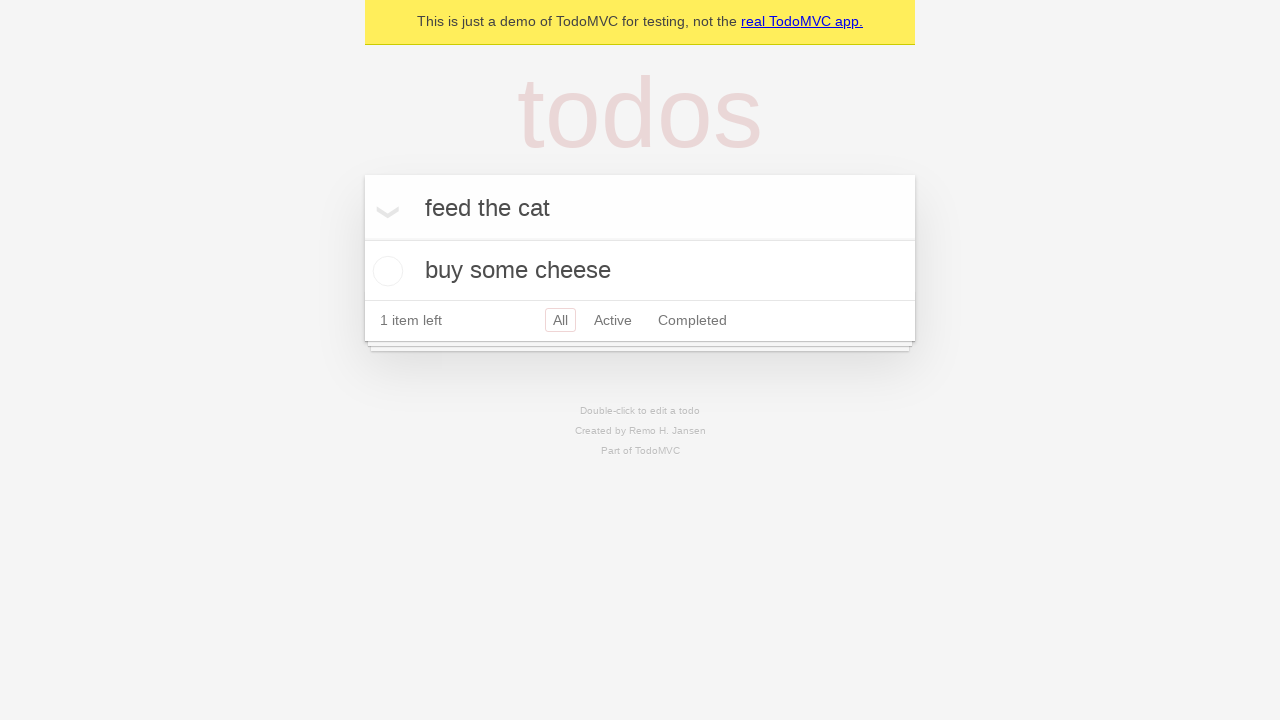

Pressed Enter to add todo 'feed the cat' on internal:attr=[placeholder="What needs to be done?"i]
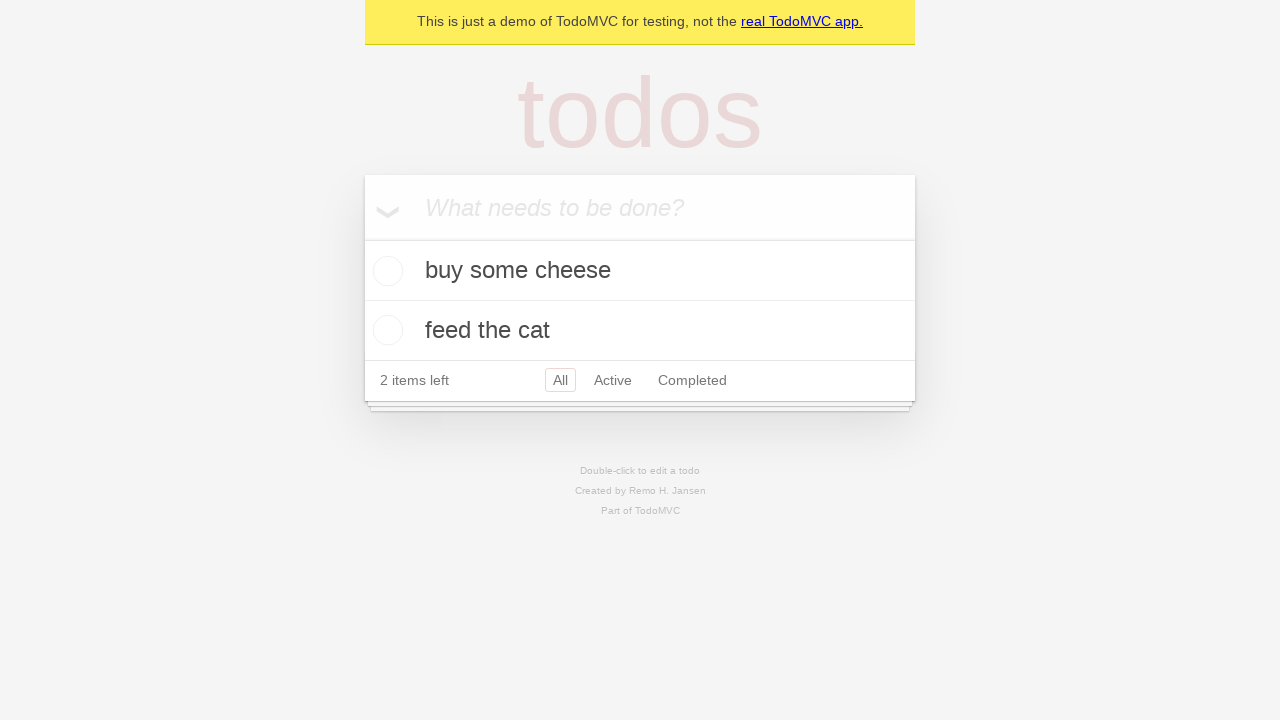

Filled todo input with 'book a doctors appointment' on internal:attr=[placeholder="What needs to be done?"i]
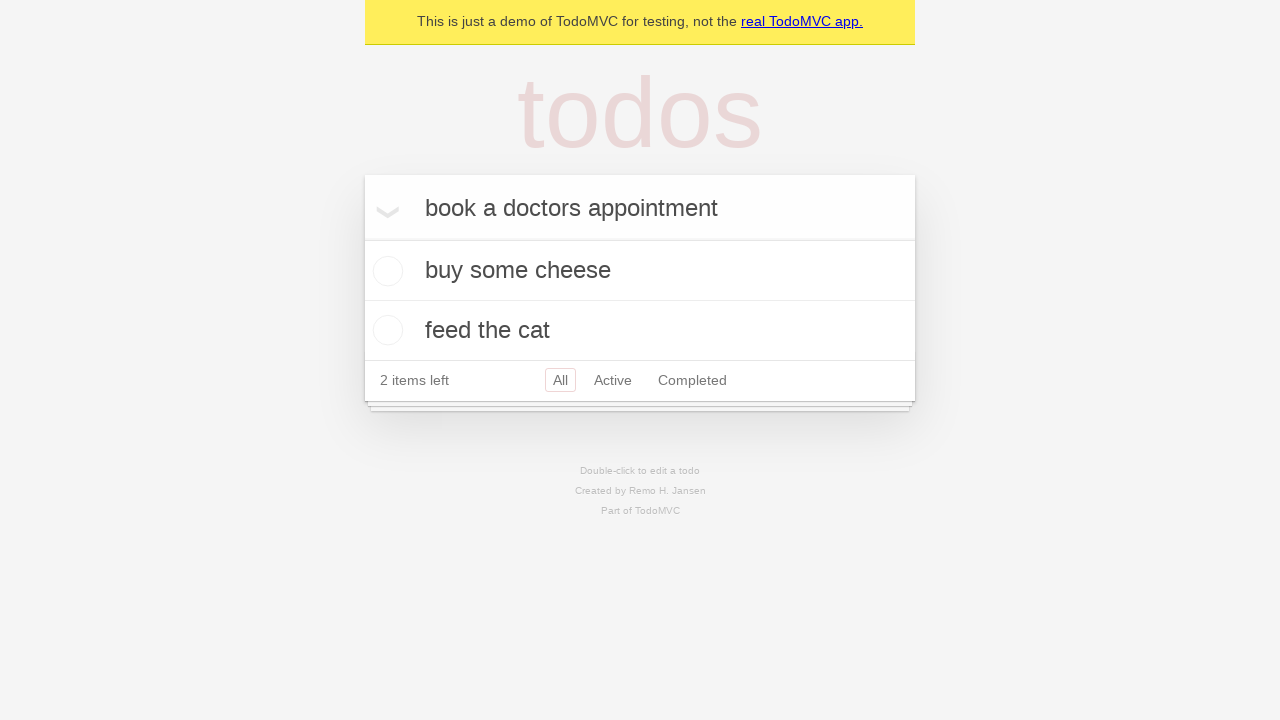

Pressed Enter to add todo 'book a doctors appointment' on internal:attr=[placeholder="What needs to be done?"i]
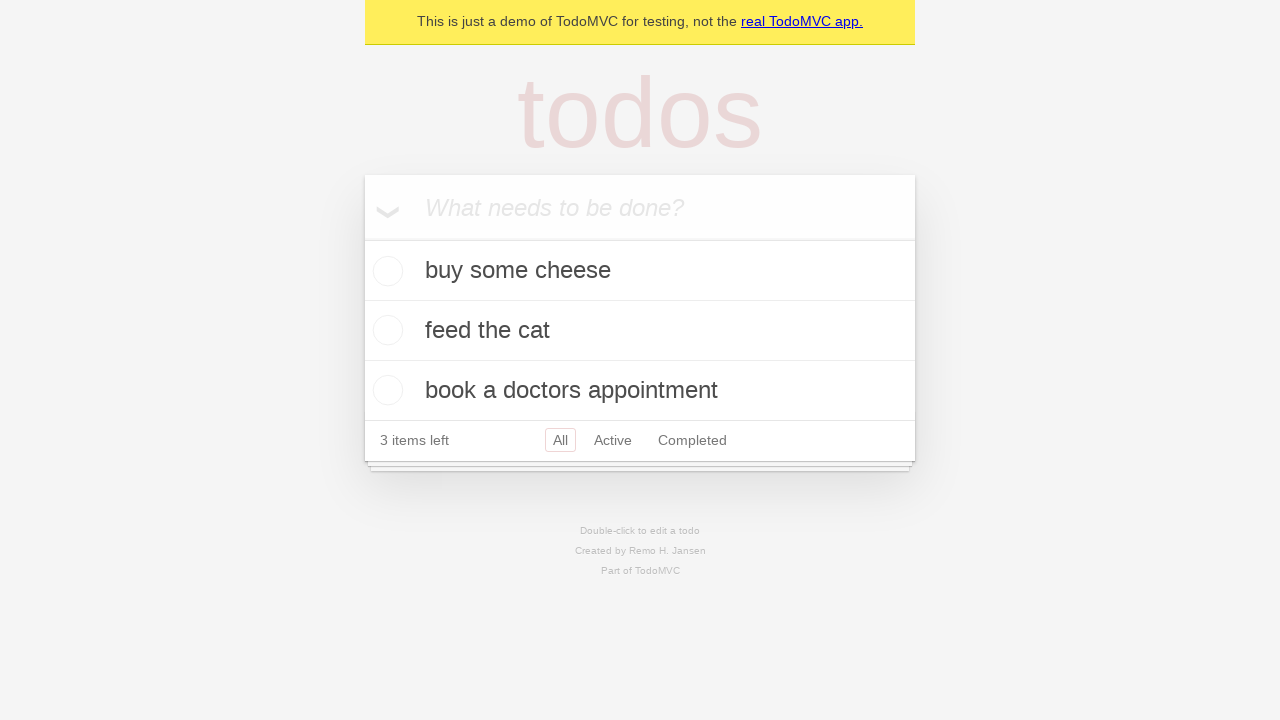

Waited for all 3 todos to be added
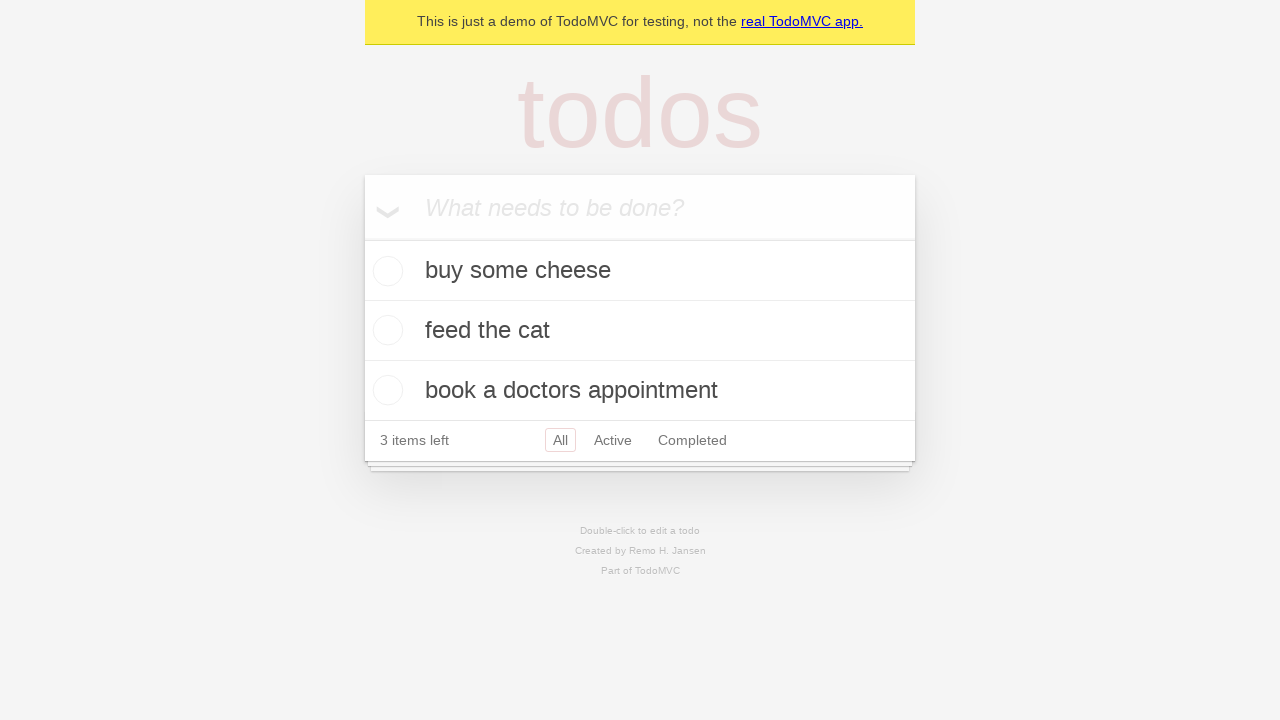

Checked the second todo item at (385, 330) on internal:testid=[data-testid="todo-item"s] >> nth=1 >> internal:role=checkbox
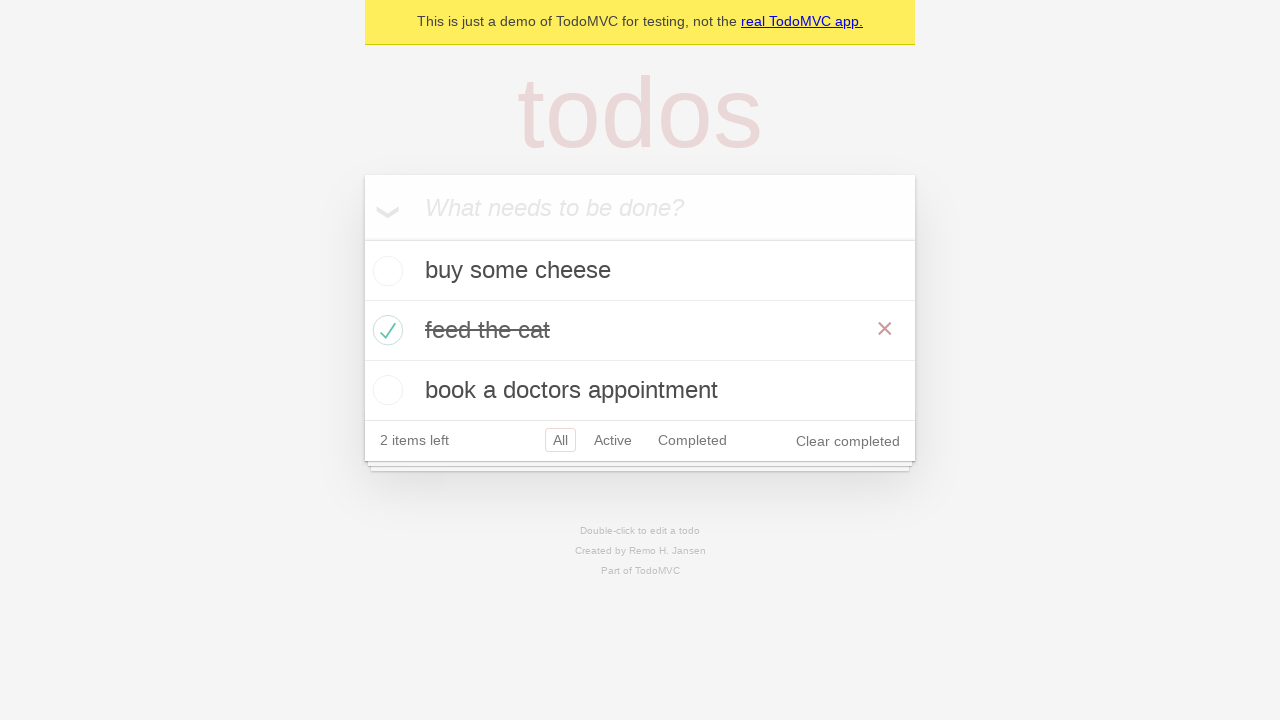

Clicked 'Active' filter to show only active todos at (613, 440) on internal:role=link[name="Active"i]
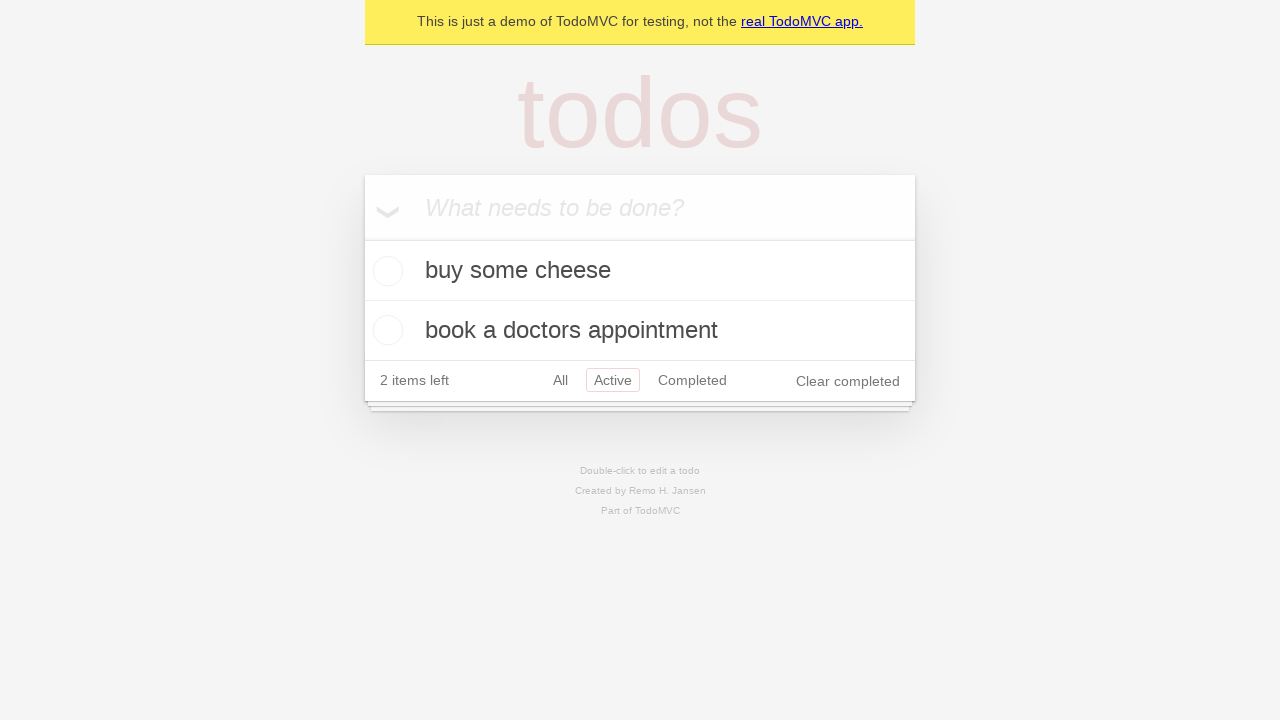

Clicked 'Completed' filter to show only completed todos at (692, 380) on internal:role=link[name="Completed"i]
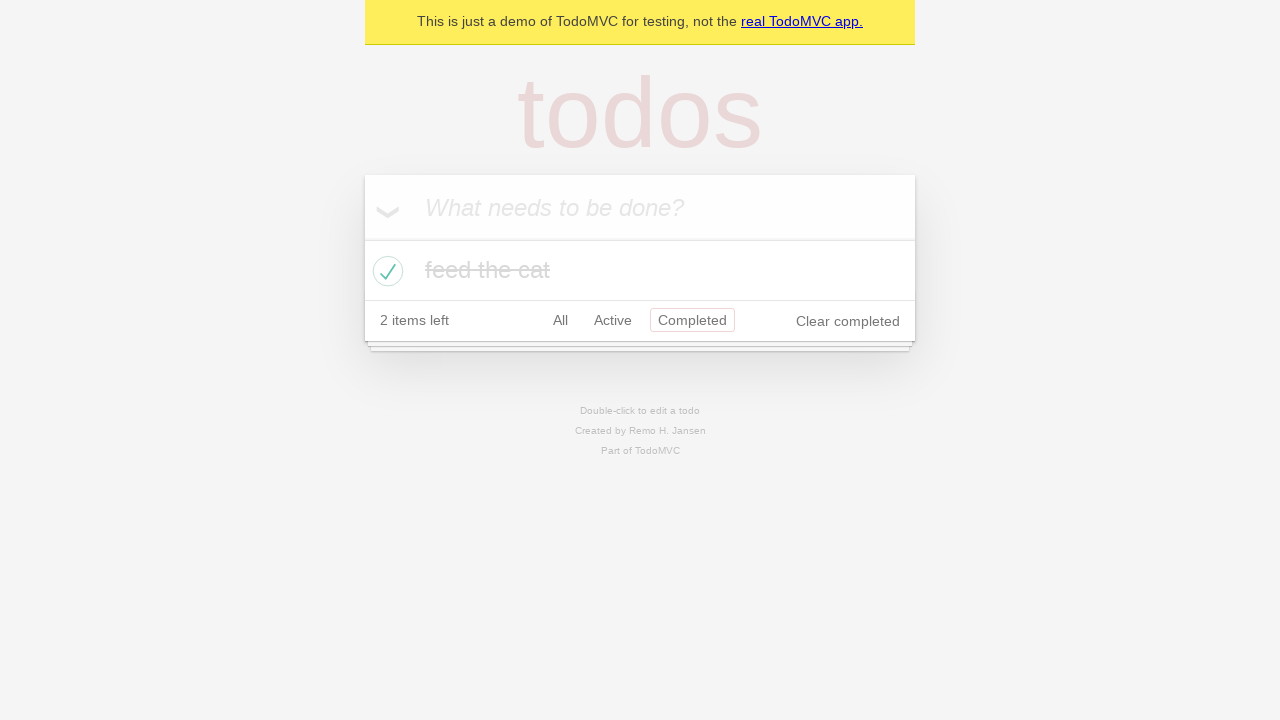

Clicked 'All' filter to show all todos at (560, 320) on internal:role=link[name="All"i]
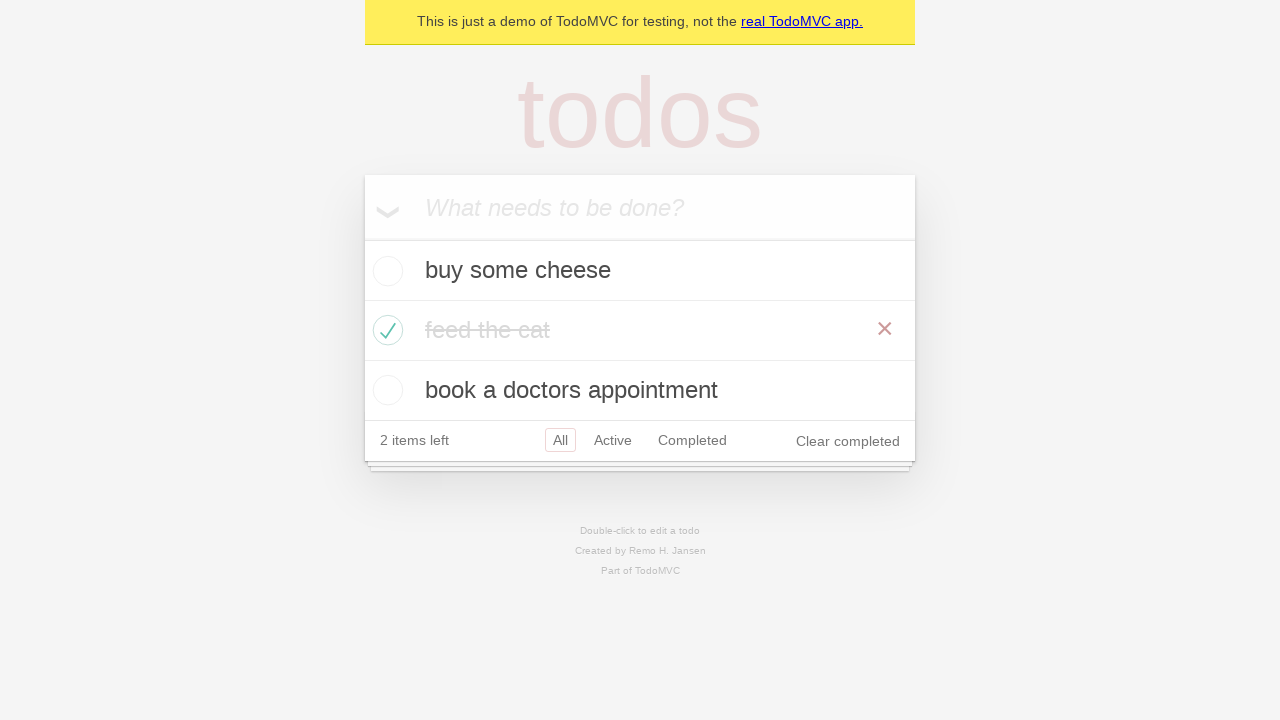

Verified all 3 todo items are displayed
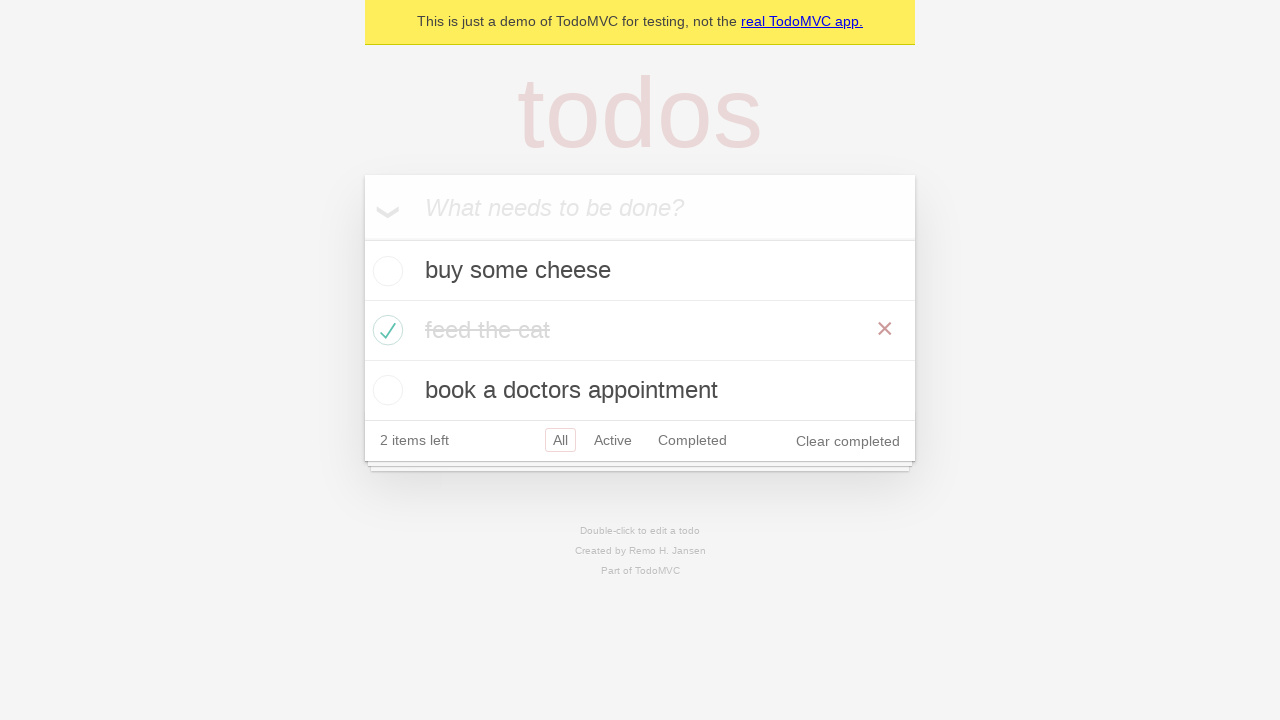

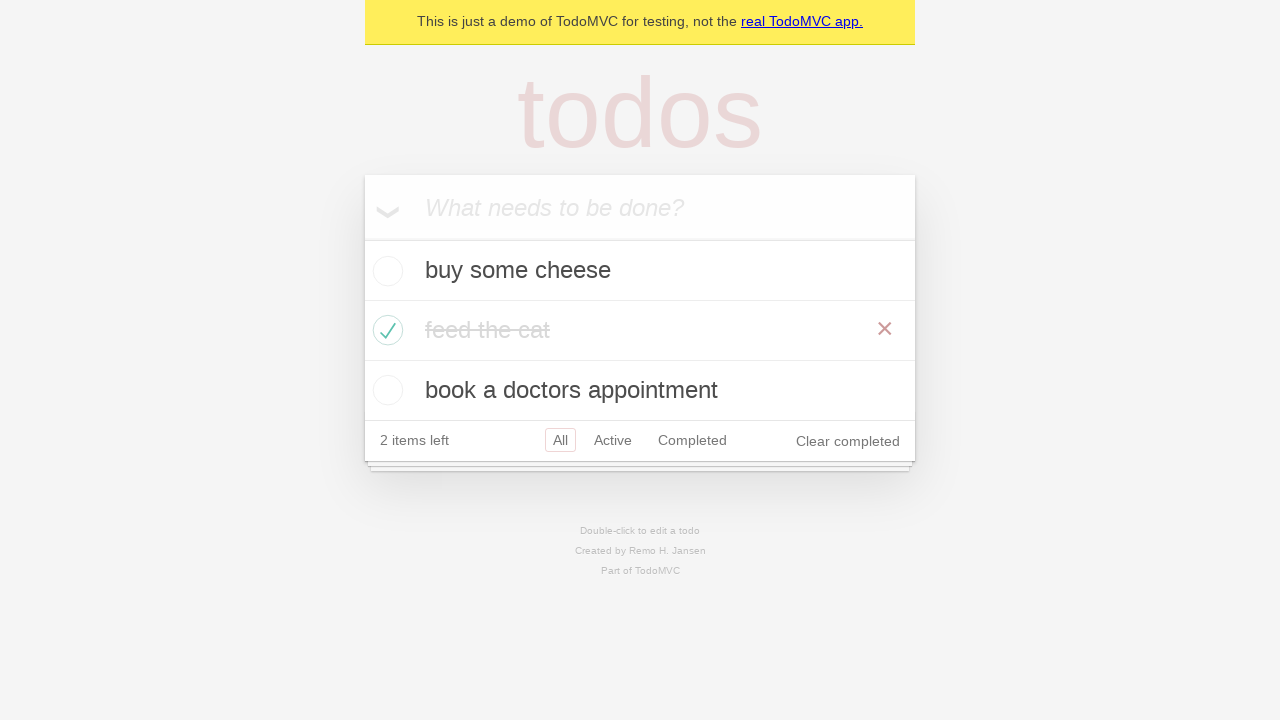